Tests the forgot password / password reset functionality by clicking the forgot password link, entering an email address, and setting a new password with confirmation.

Starting URL: https://rahulshettyacademy.com/client

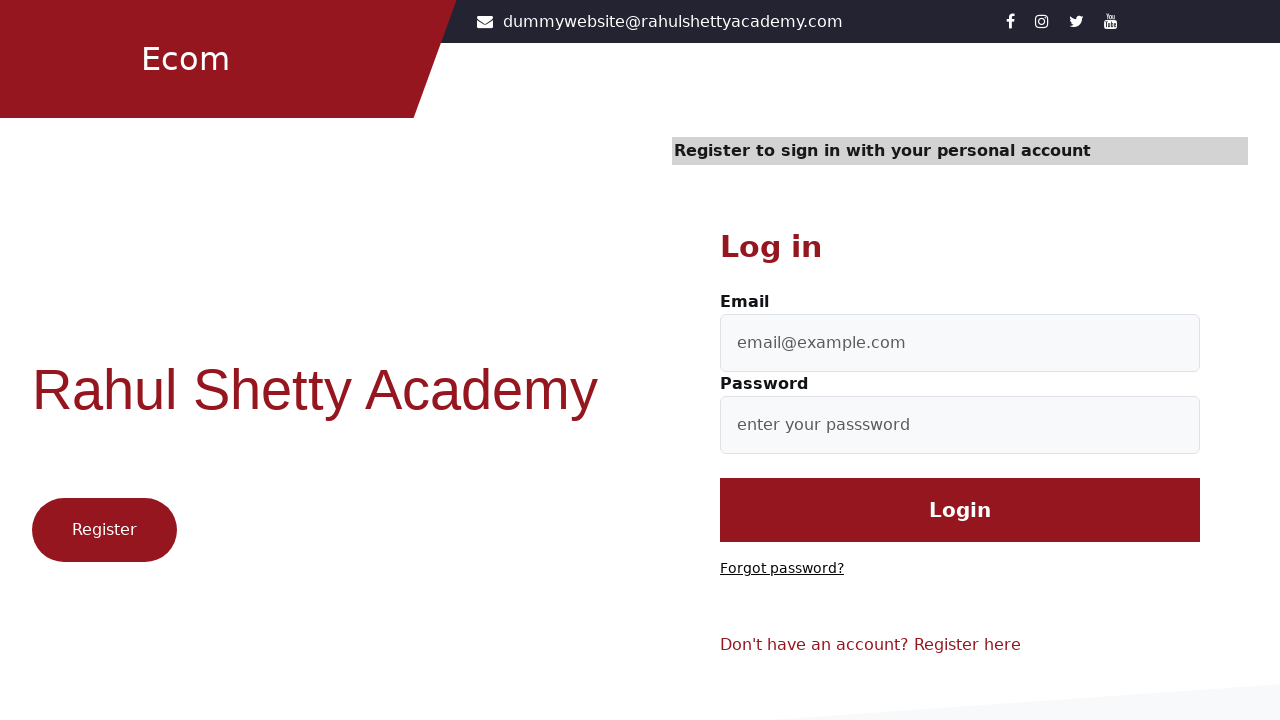

Clicked 'Forgot password?' link at (782, 569) on text=Forgot password?
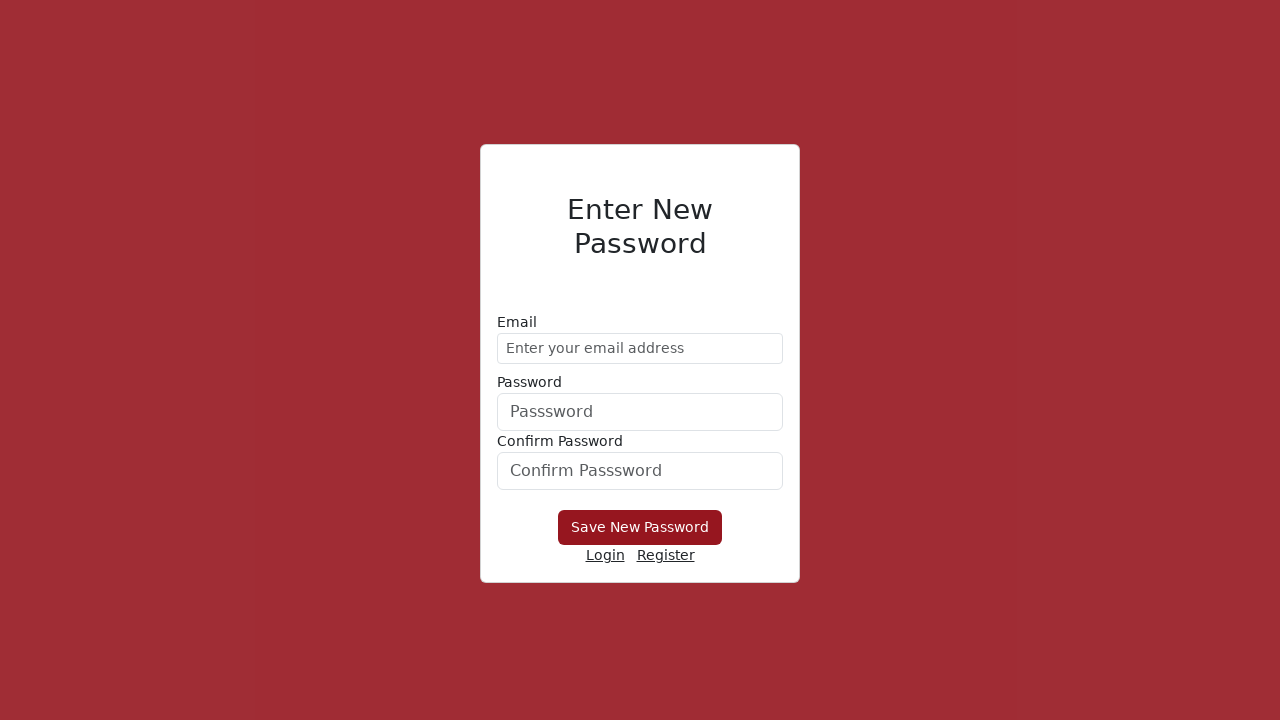

Entered email address 'demo@gmail.com' in email field on //form/div[1]/input
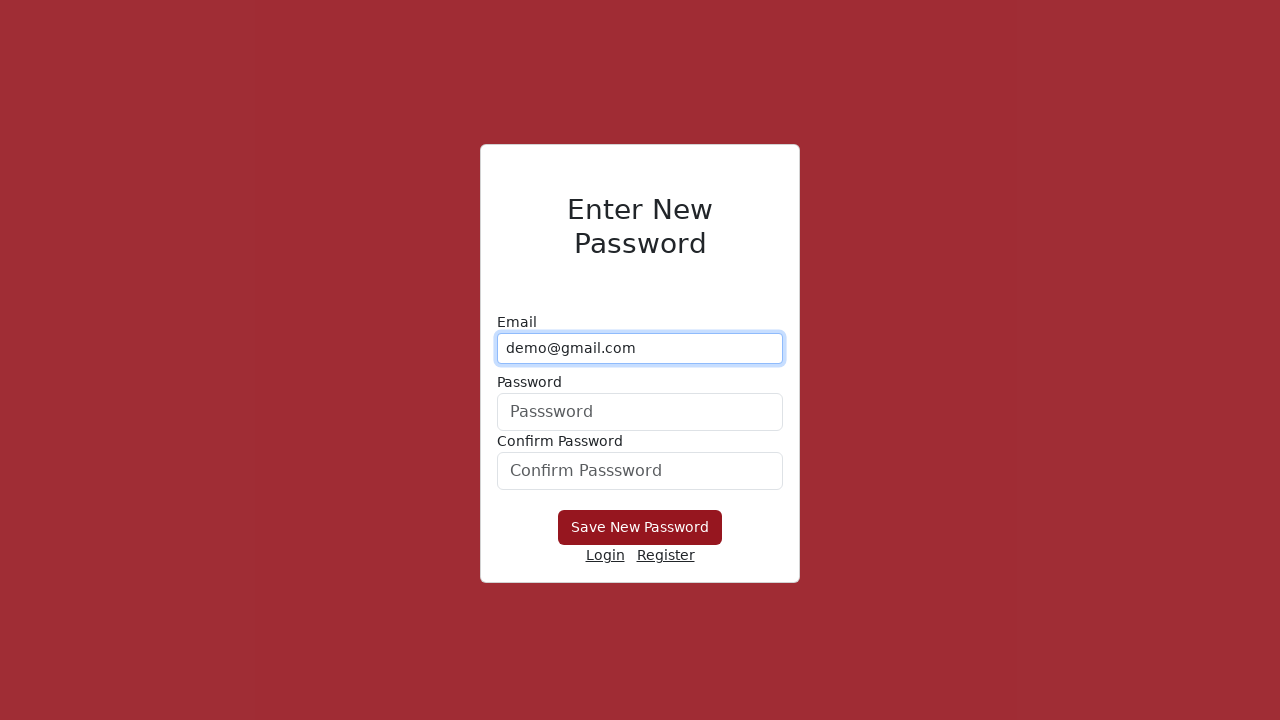

Entered new password 'Hello@1234' on form div:nth-child(2) input
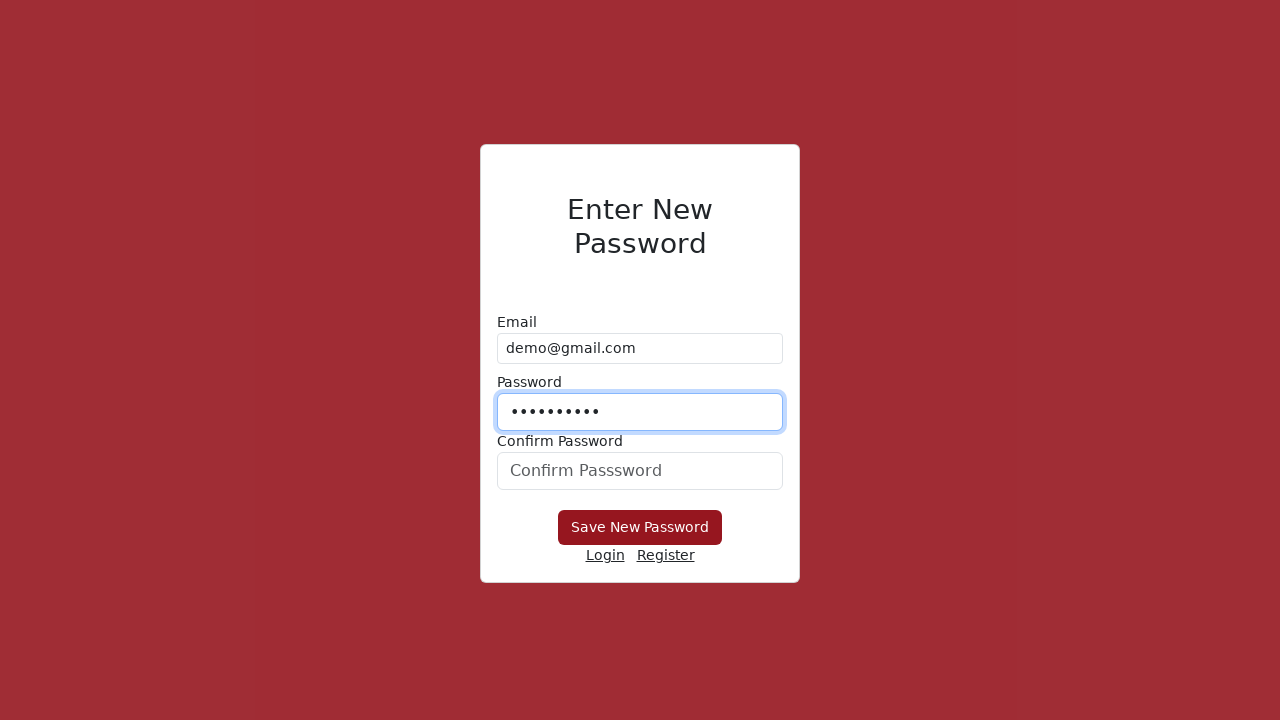

Entered password confirmation 'Hello@1234' on #confirmPassword
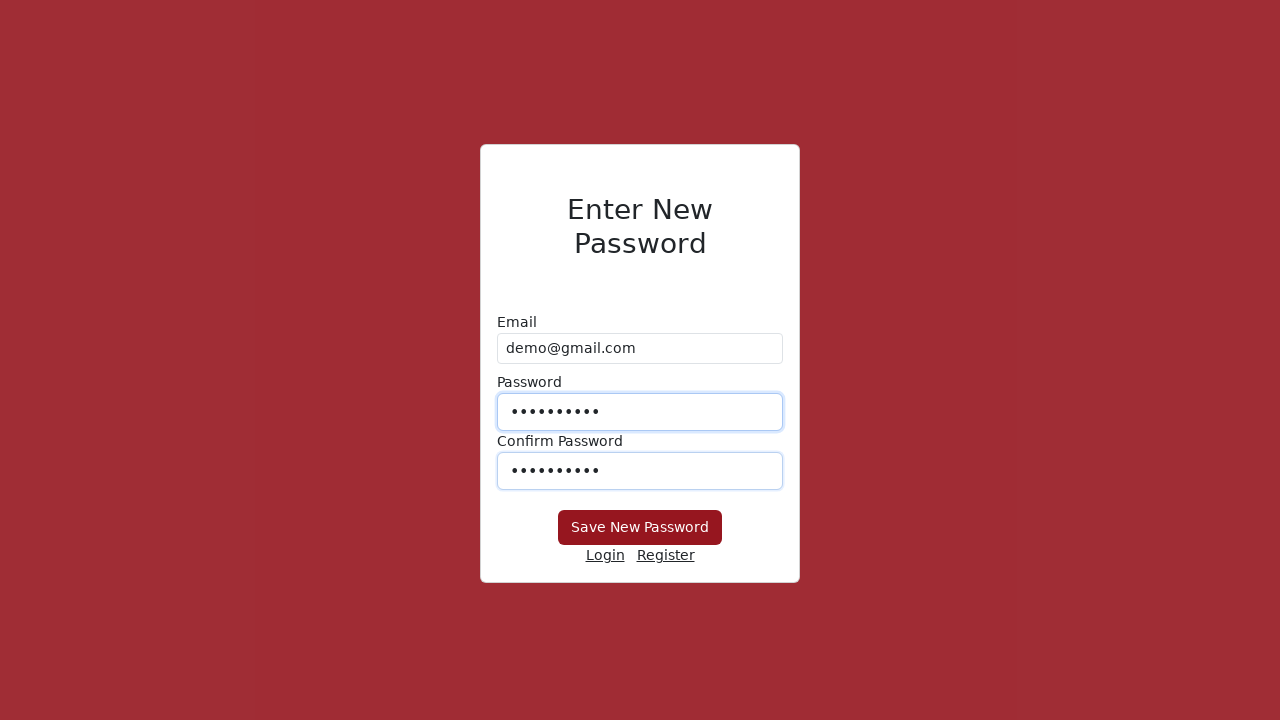

Clicked 'Save New Password' button to submit password reset at (640, 528) on xpath=//button[text()='Save New Password']
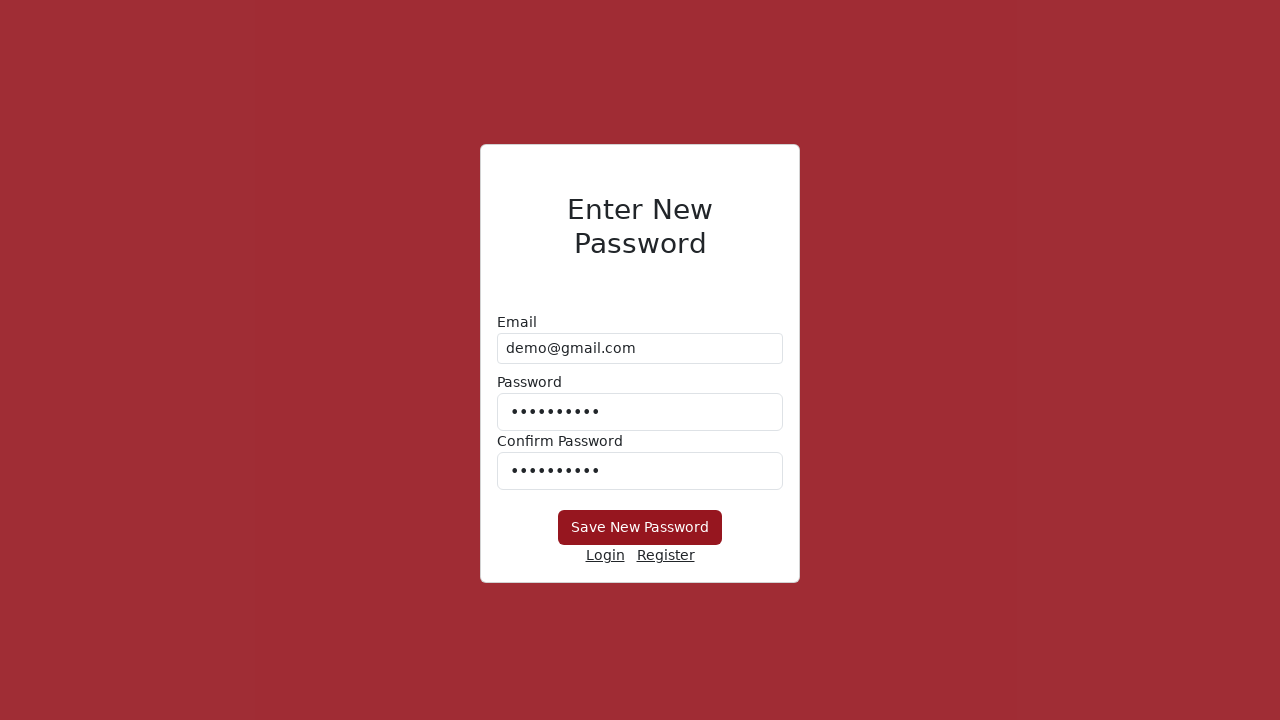

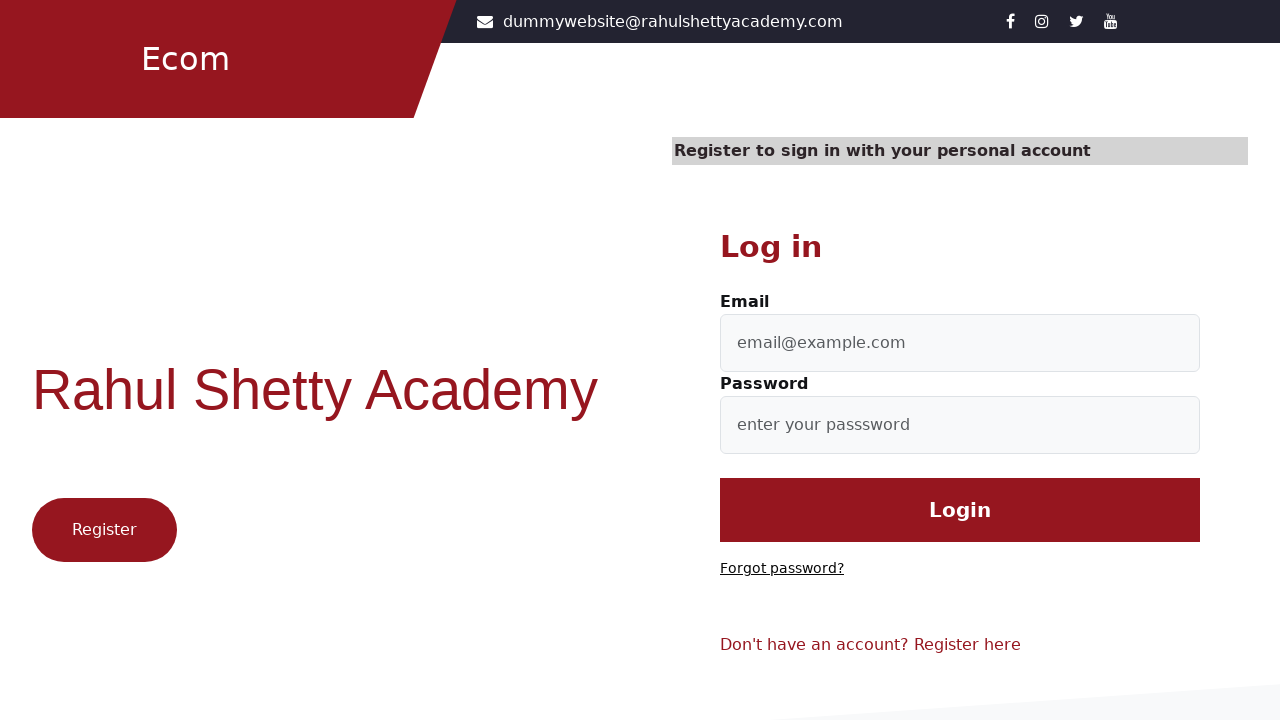